Opens the Flipkart homepage and verifies the page loads by checking the page title is accessible.

Starting URL: https://www.flipkart.com/

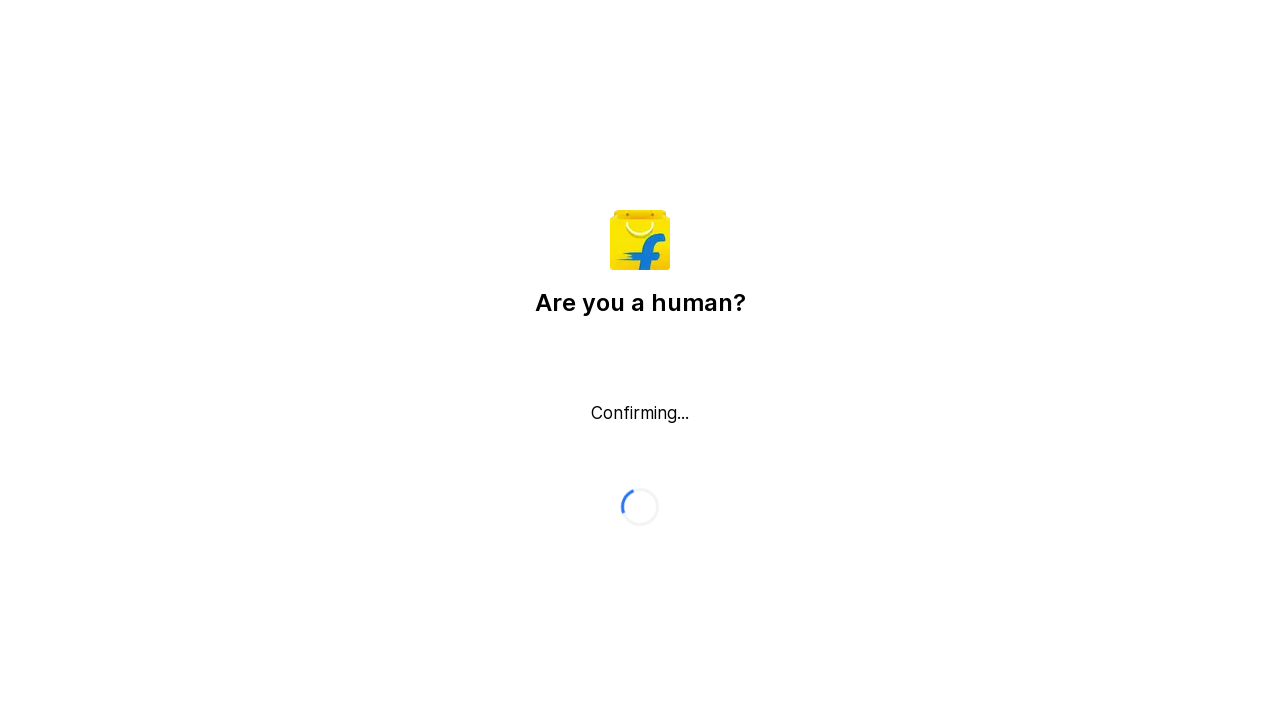

Waited for page to reach domcontentloaded state
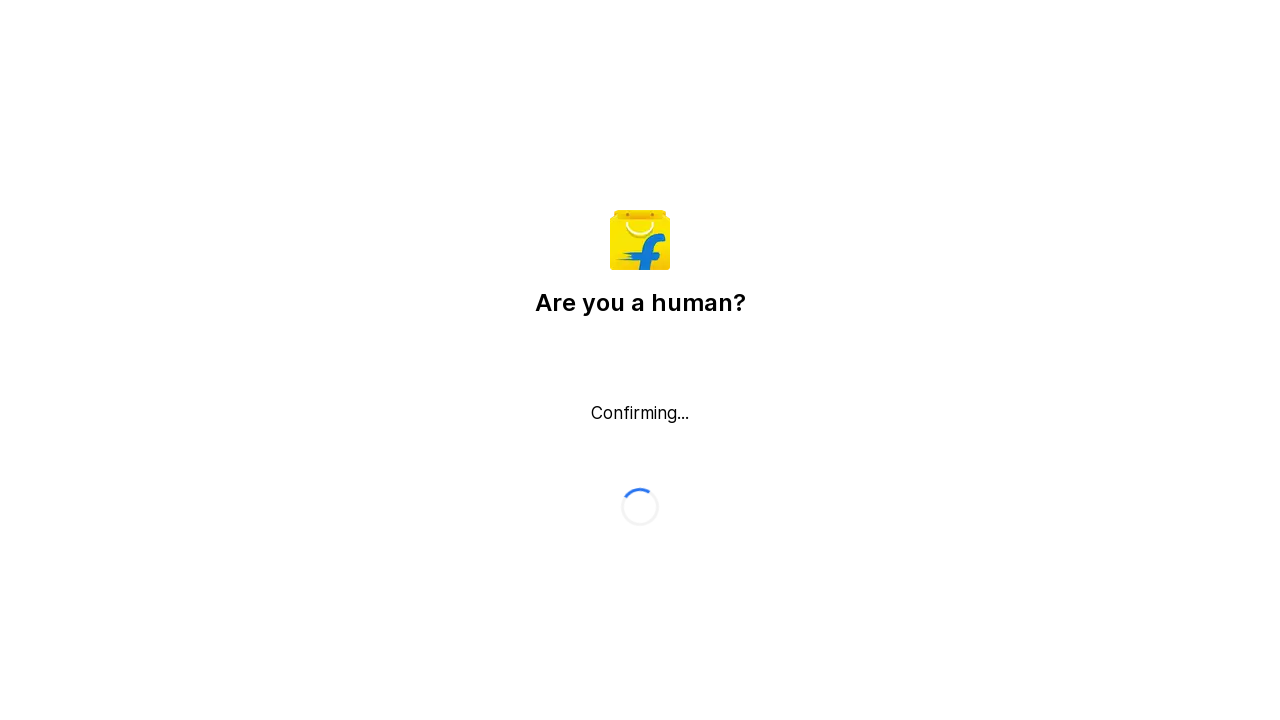

Retrieved page title: 'Flipkart reCAPTCHA'
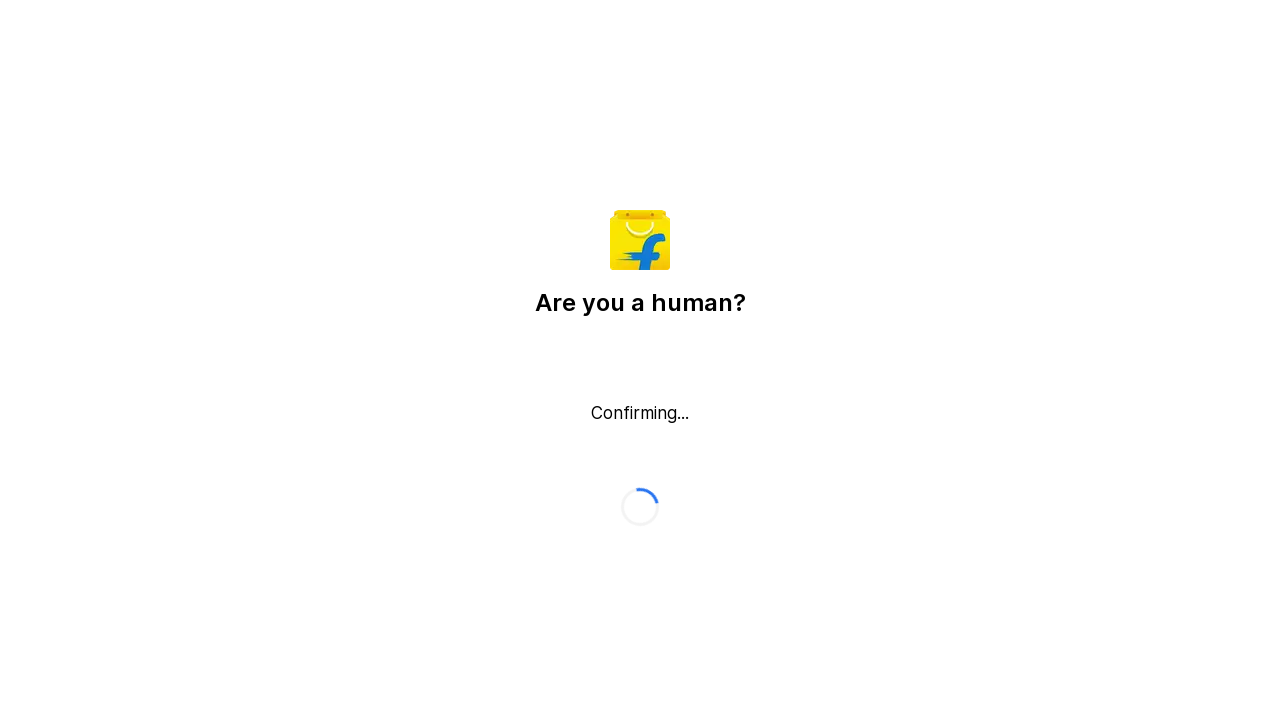

Verified page title is not empty
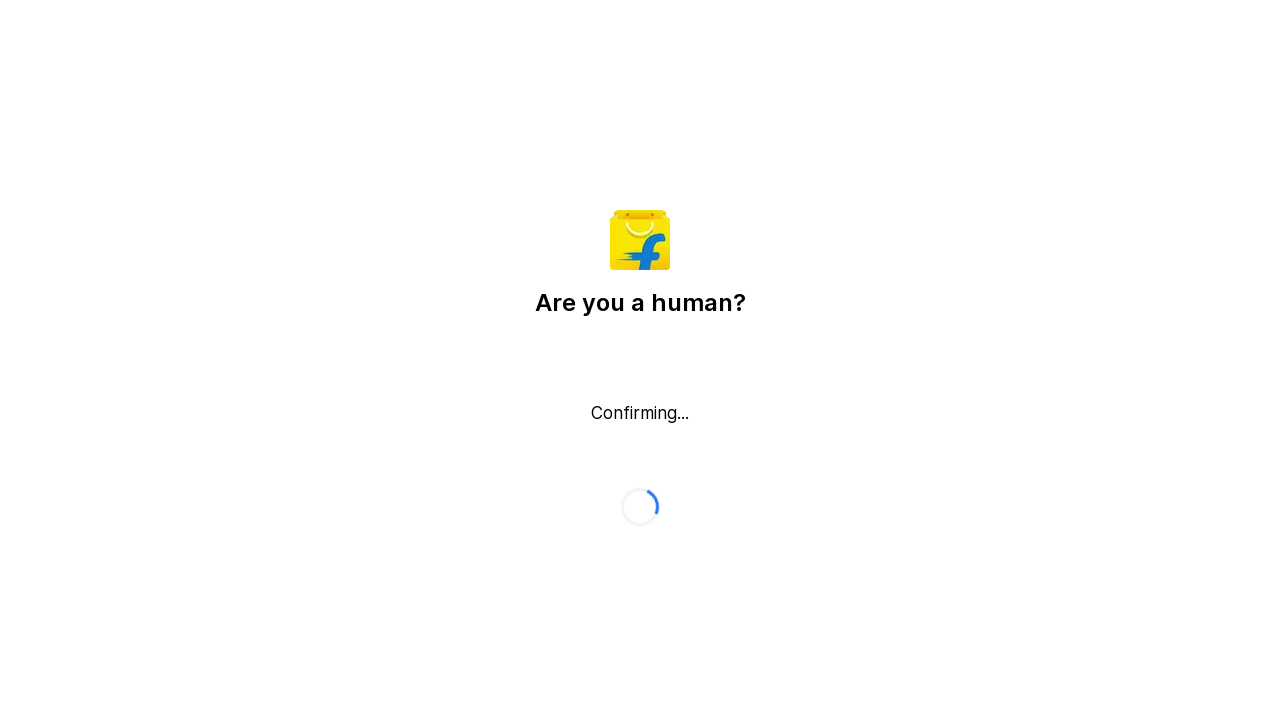

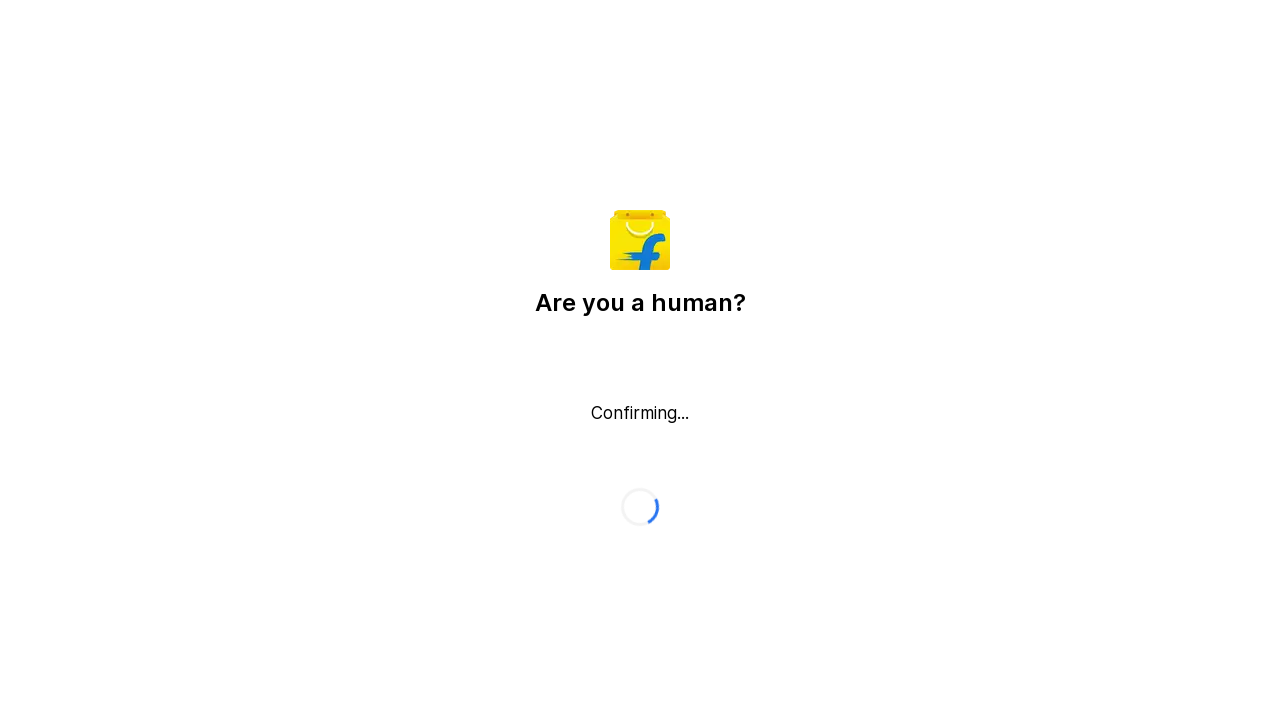